Tests the Add/Remove Elements functionality by clicking Add Element button and verifying the Delete button appears

Starting URL: http://the-internet.herokuapp.com/

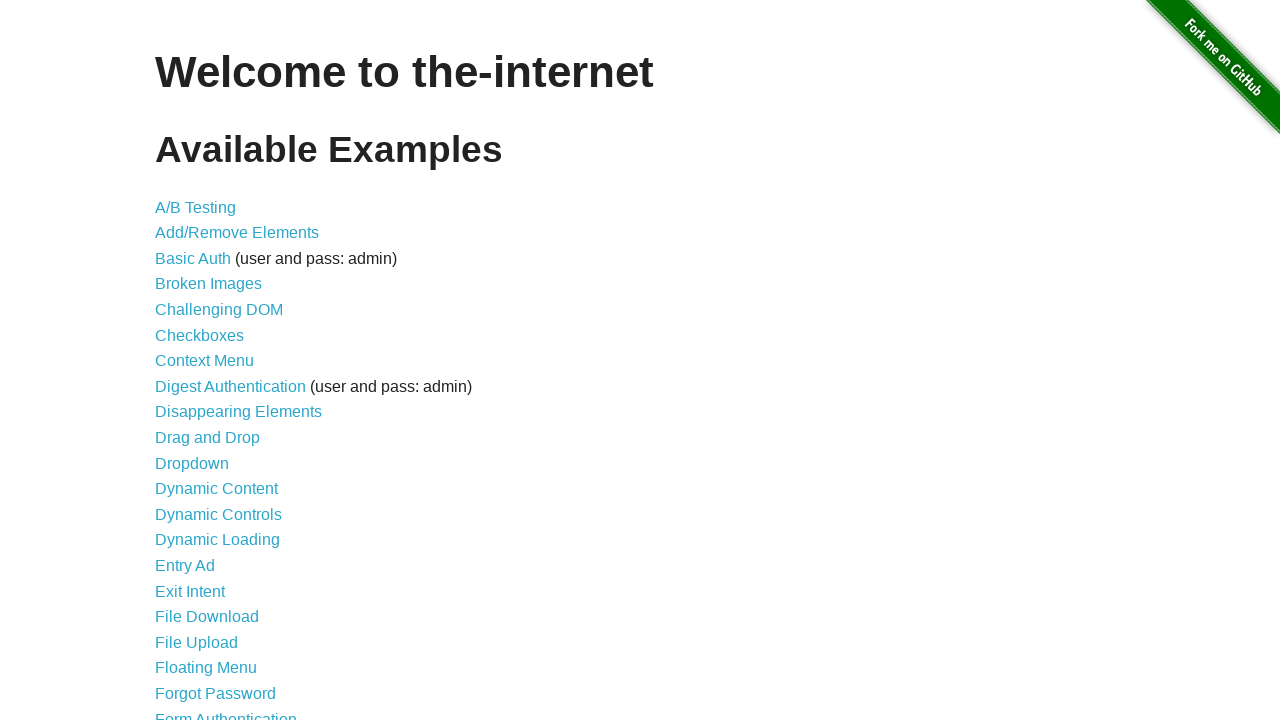

Clicked on Add/Remove Elements link at (237, 233) on a:has-text("Add/Remove Elements")
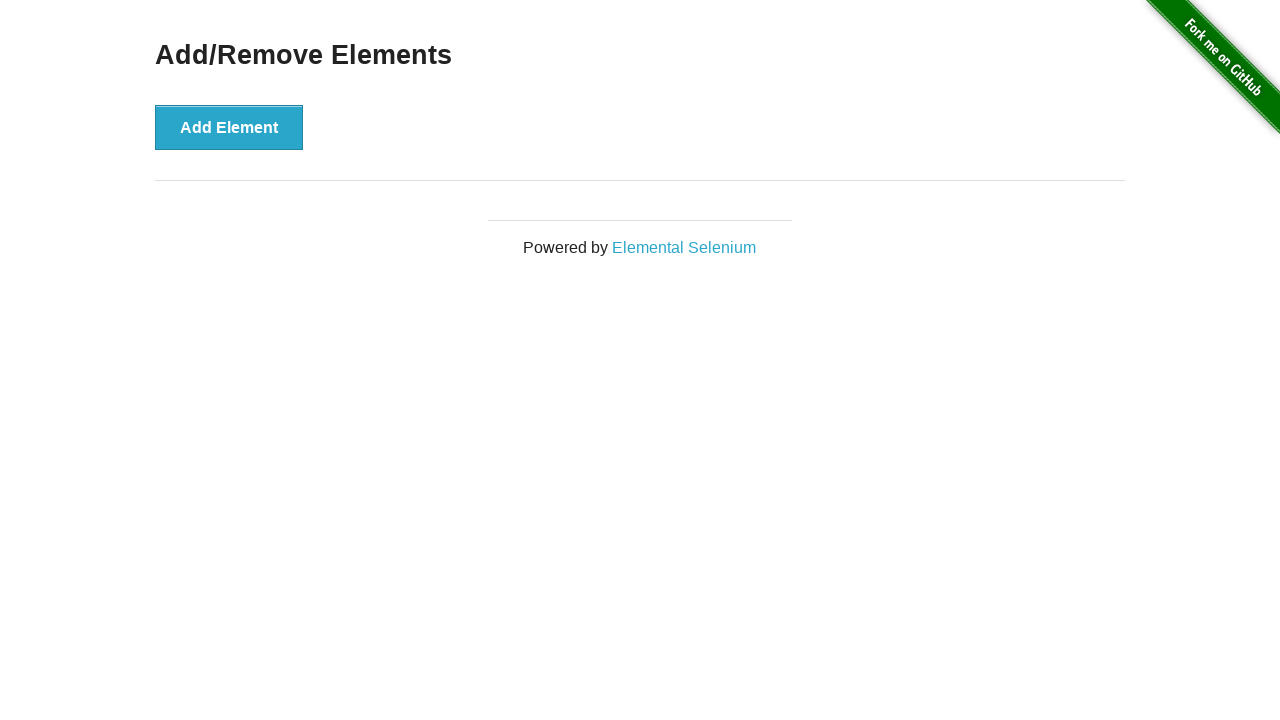

Clicked Add Element button at (229, 127) on .example > button
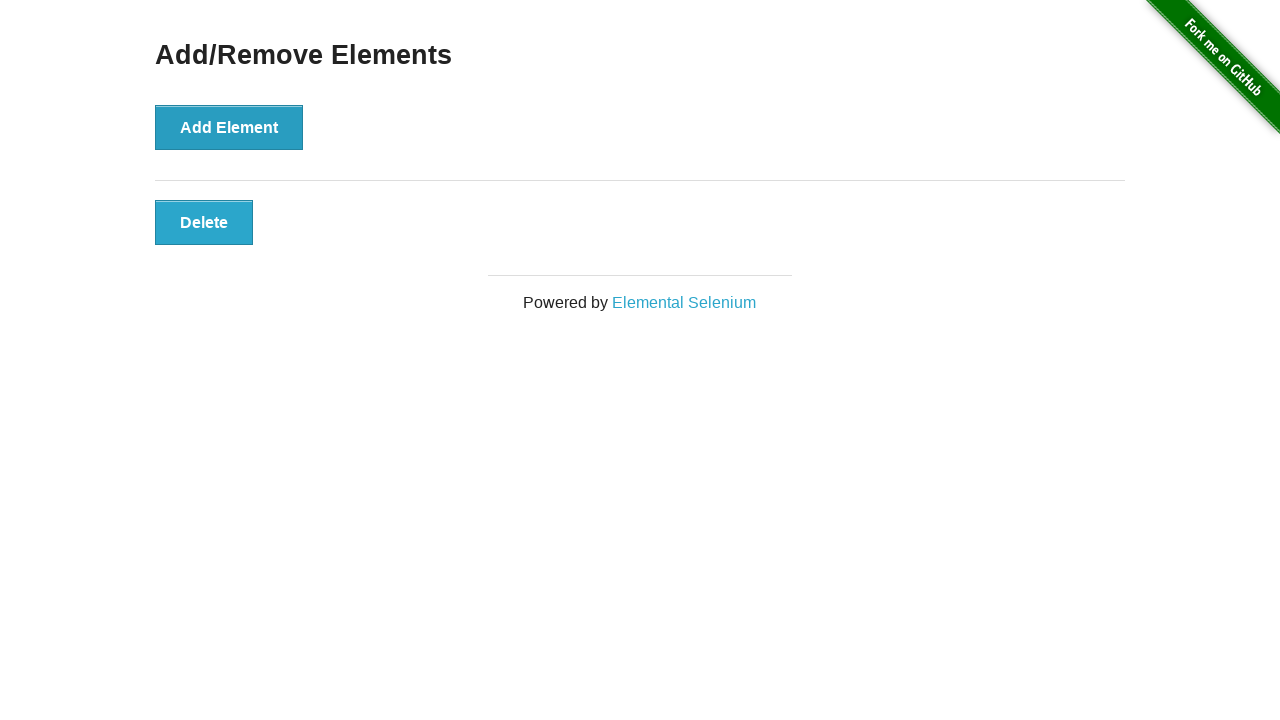

Delete button appeared after adding element
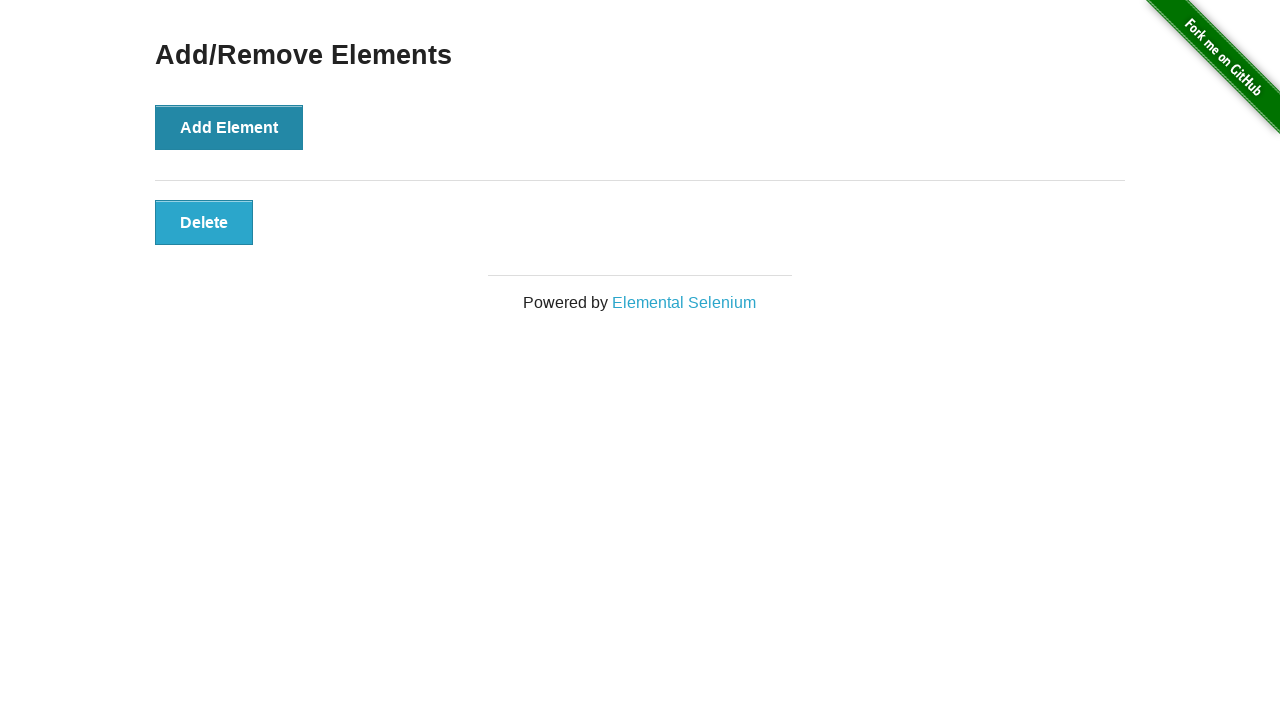

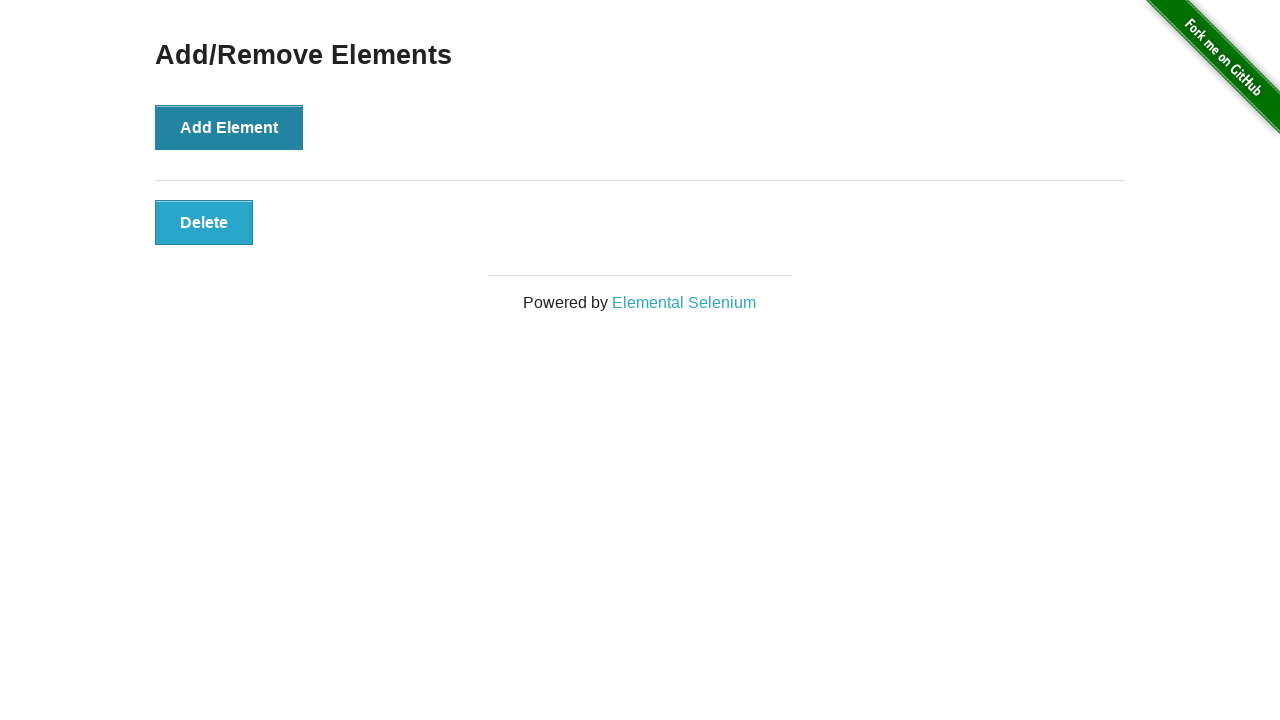